Tests window handling by clicking a link that opens a new window and switching to it

Starting URL: https://the-internet.herokuapp.com/windows

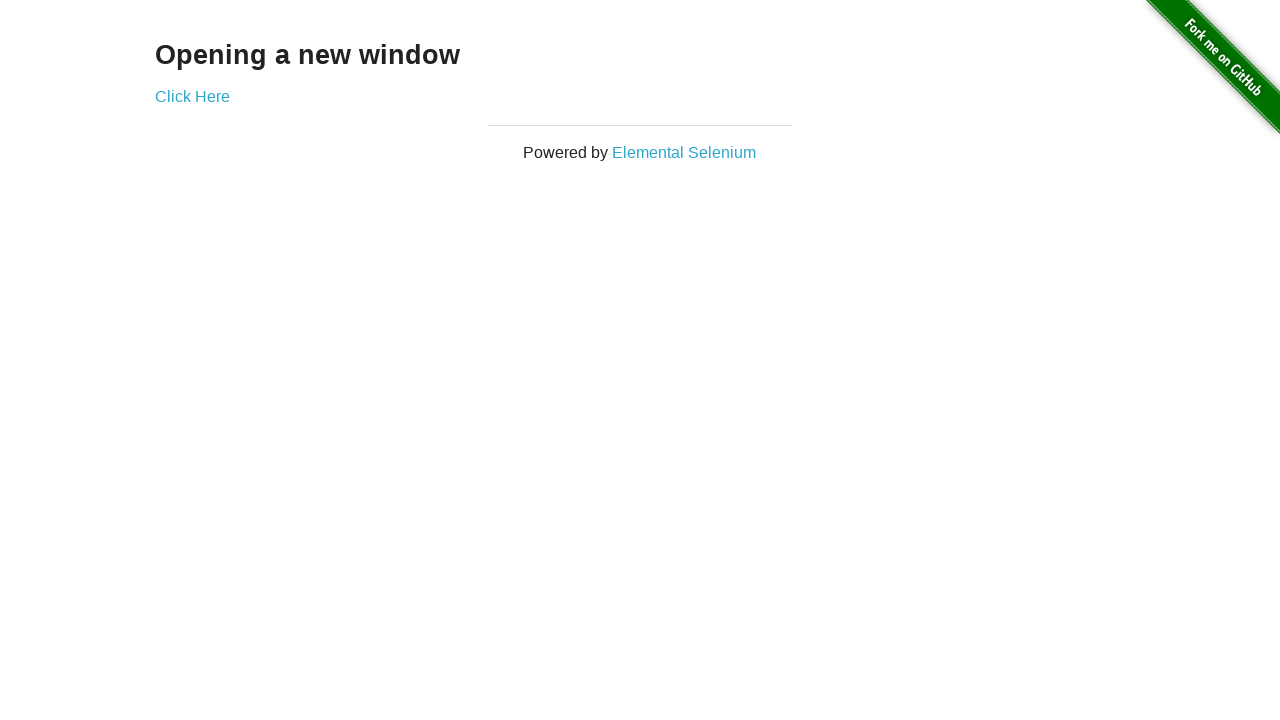

Clicked 'Click Here' link to open new window at (192, 96) on text=Click Here
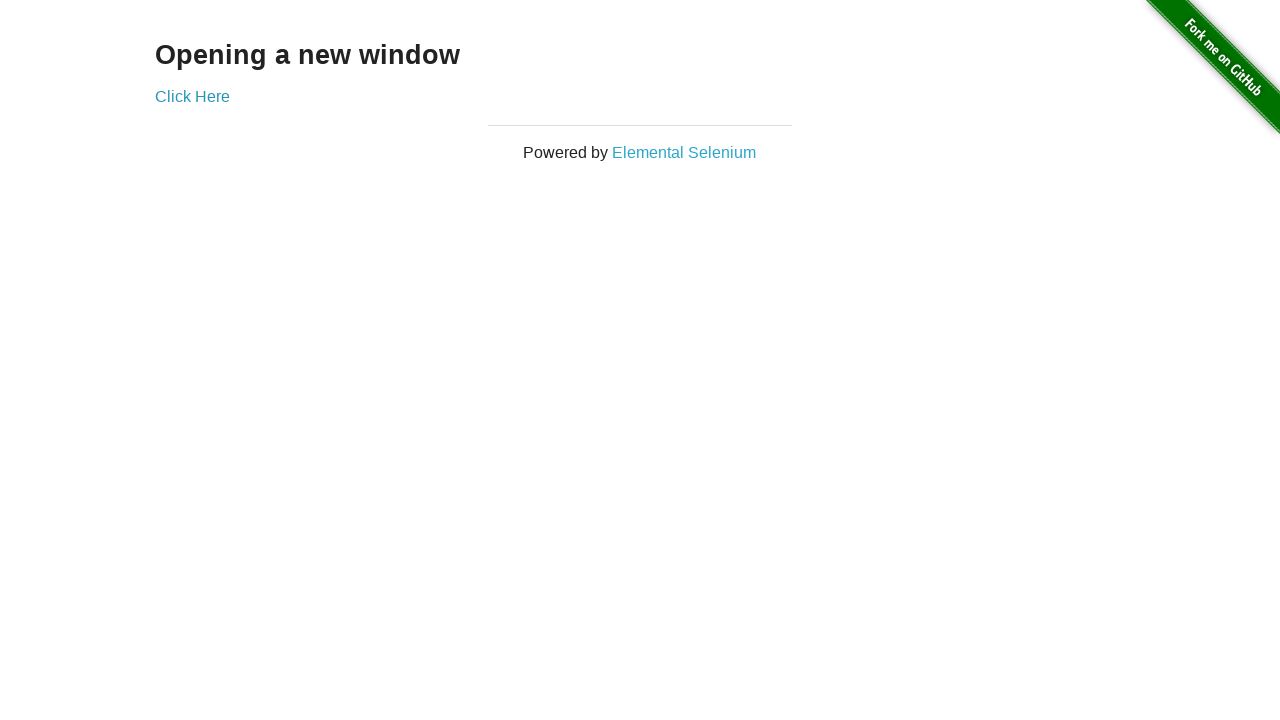

New window opened and captured
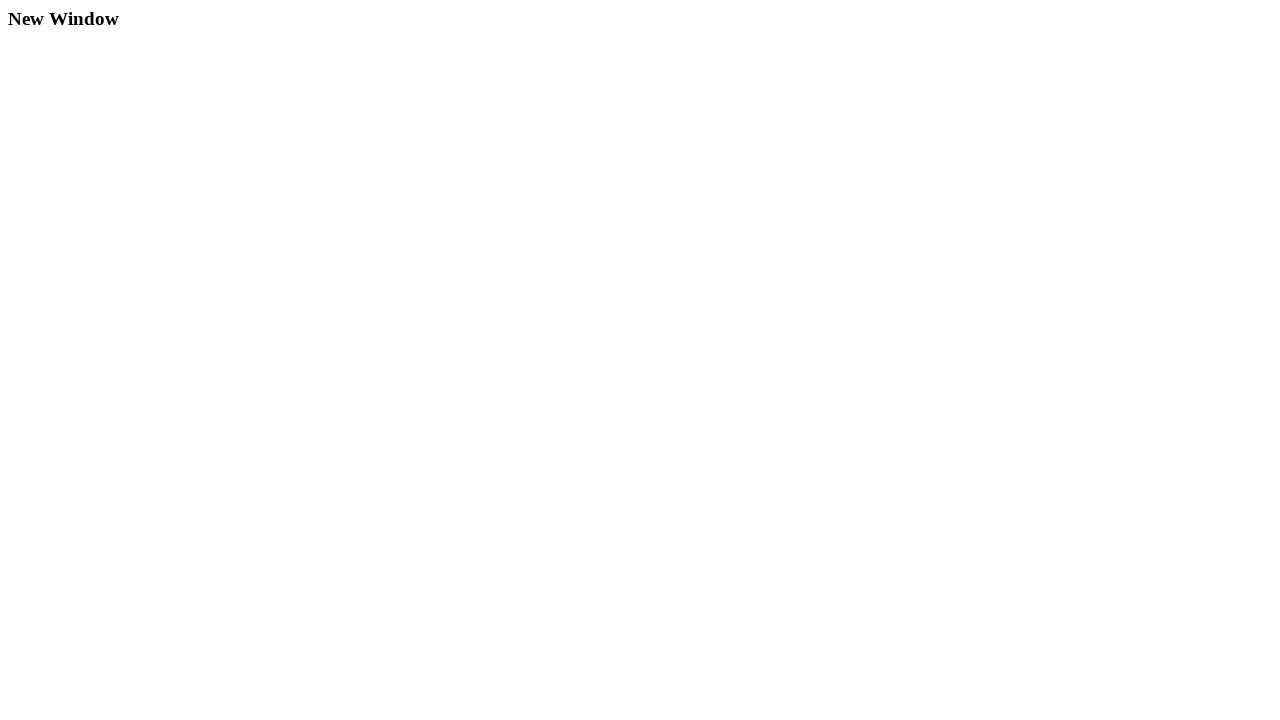

New window loaded successfully
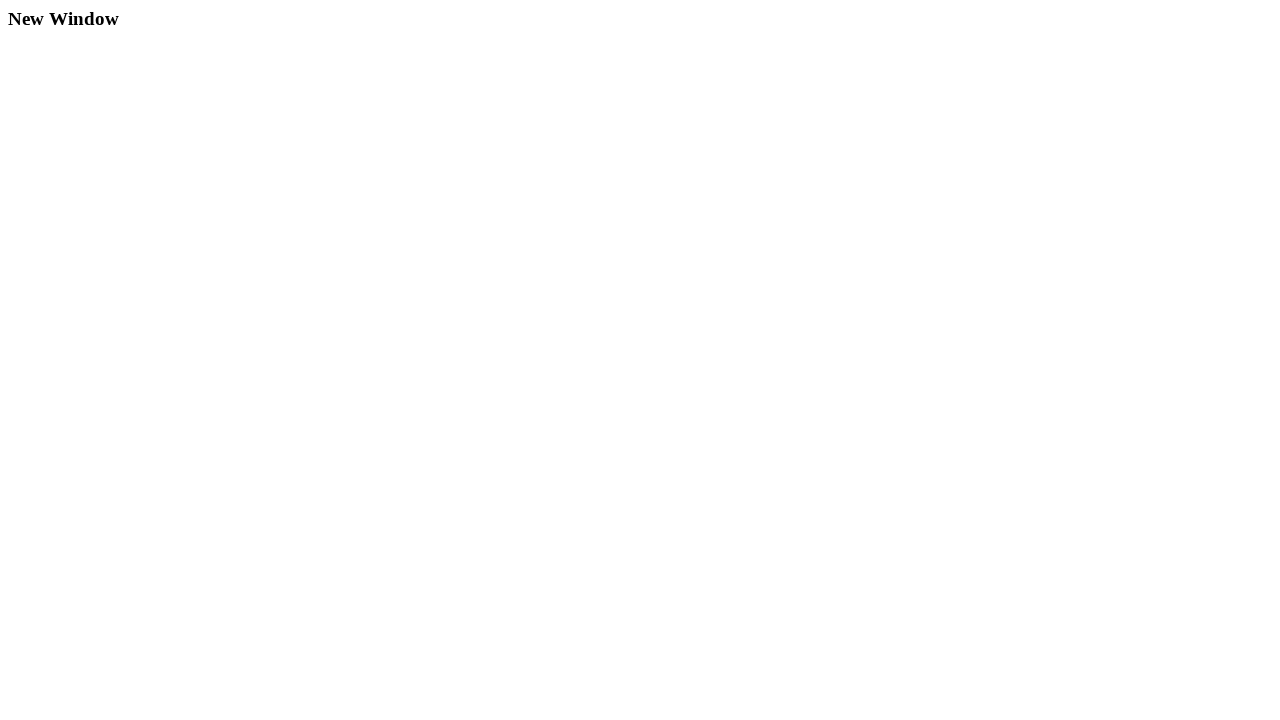

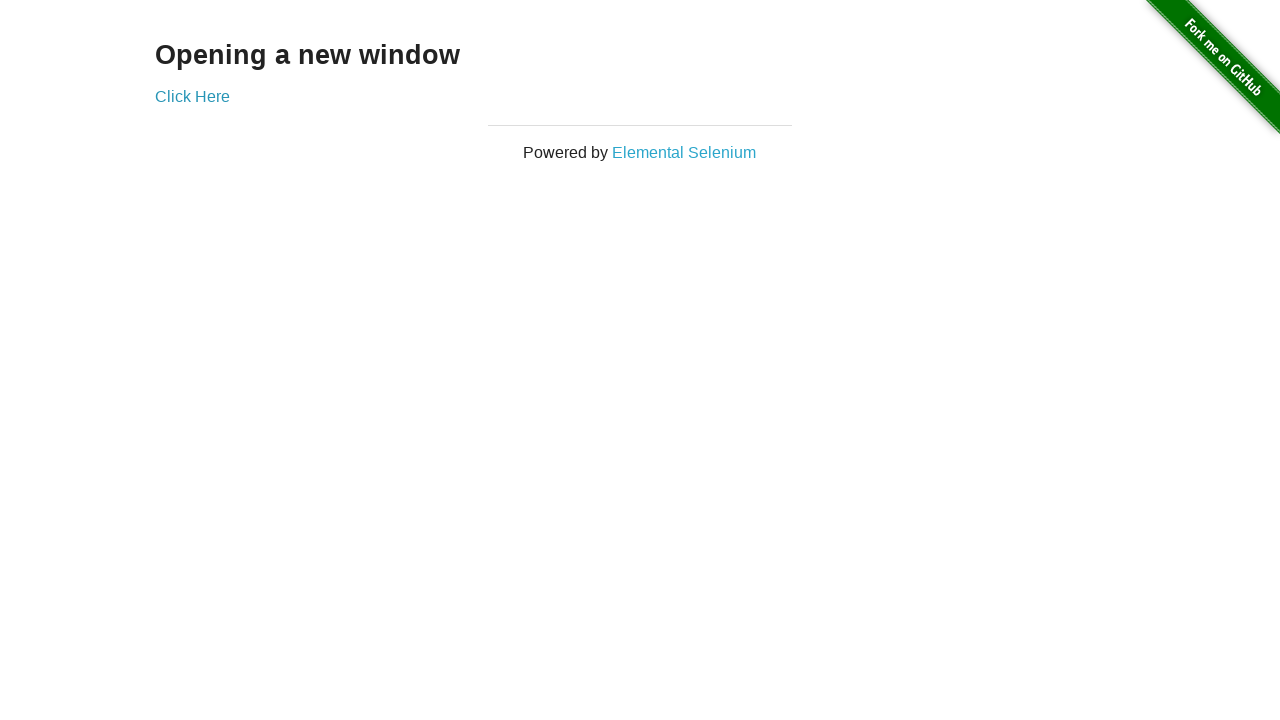